Navigates to an Angular practice shop page and waits for it to load

Starting URL: https://rahulshettyacademy.com/angularpractice/shop

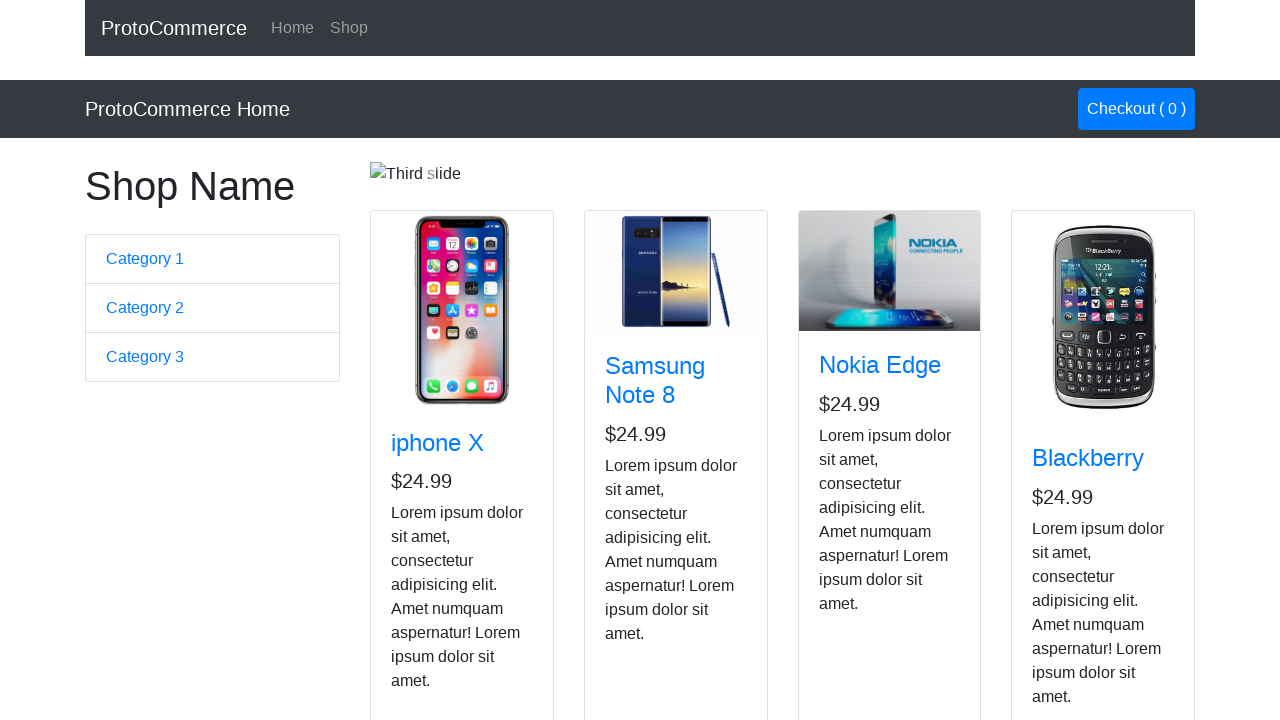

Angular practice shop page loaded (domcontentloaded state)
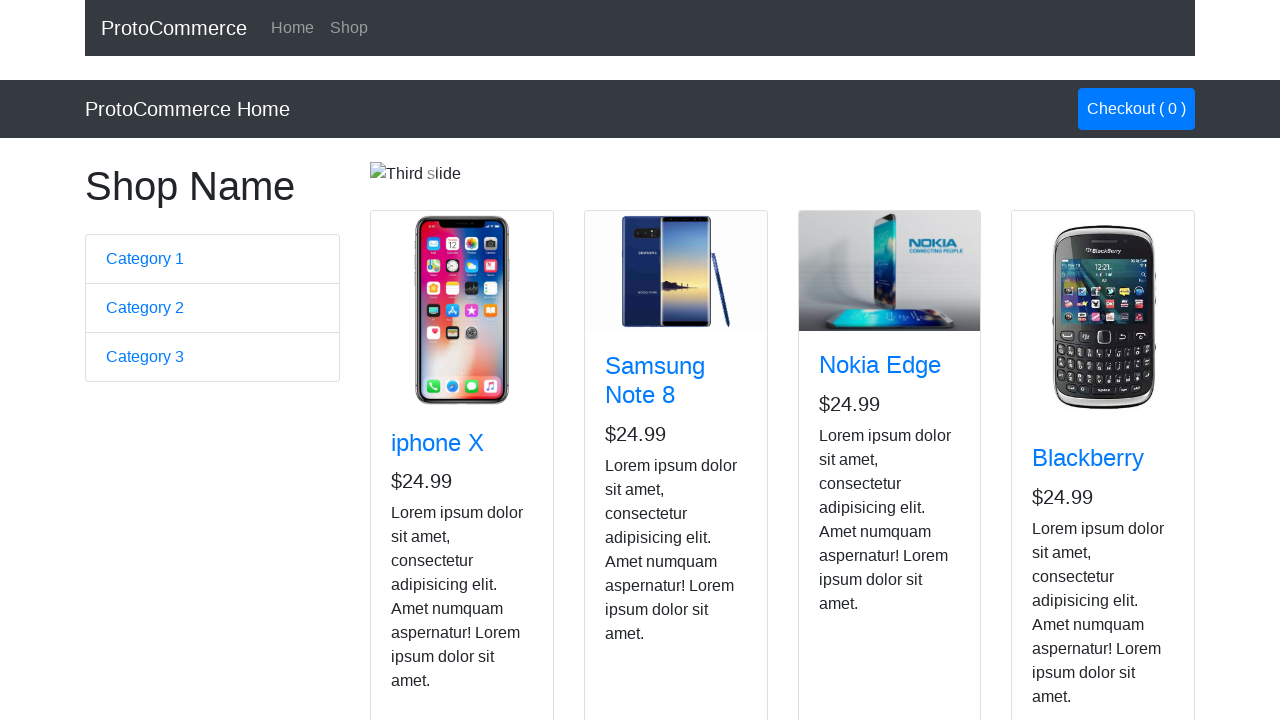

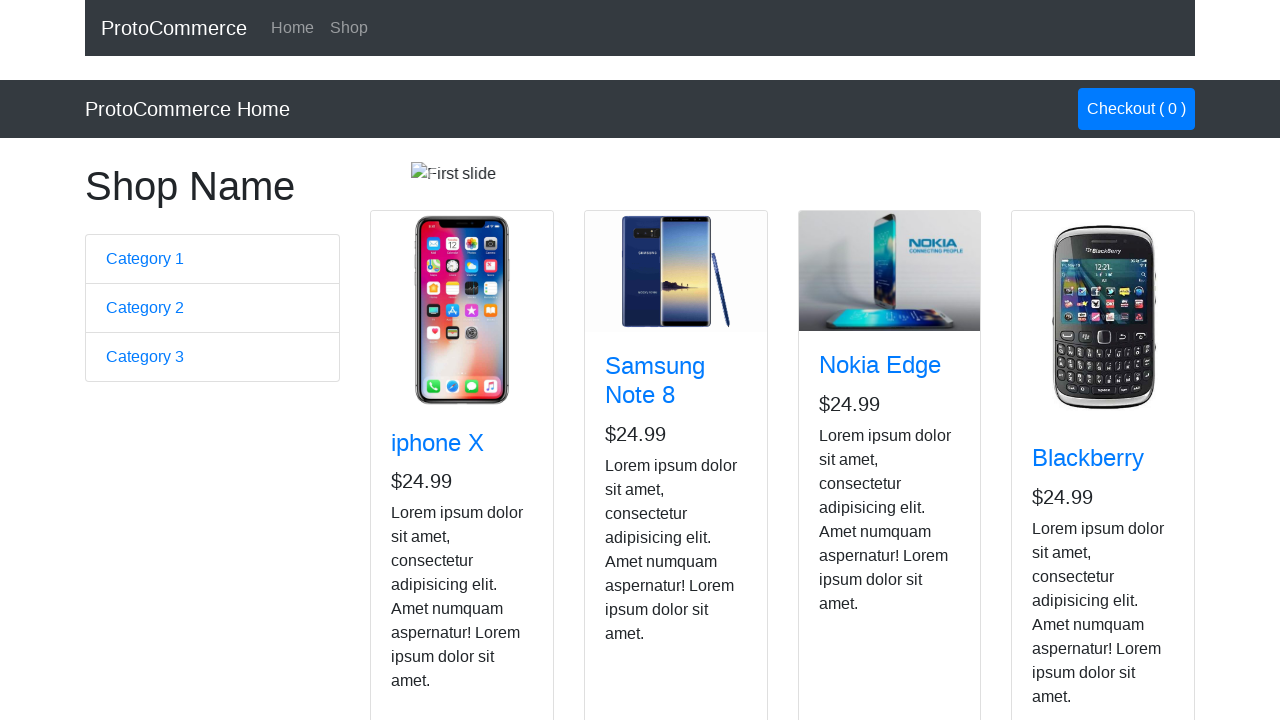